Tests file download functionality by navigating to a download page, clicking a download link, and verifying that a file is downloaded to the specified directory.

Starting URL: https://the-internet.herokuapp.com/download

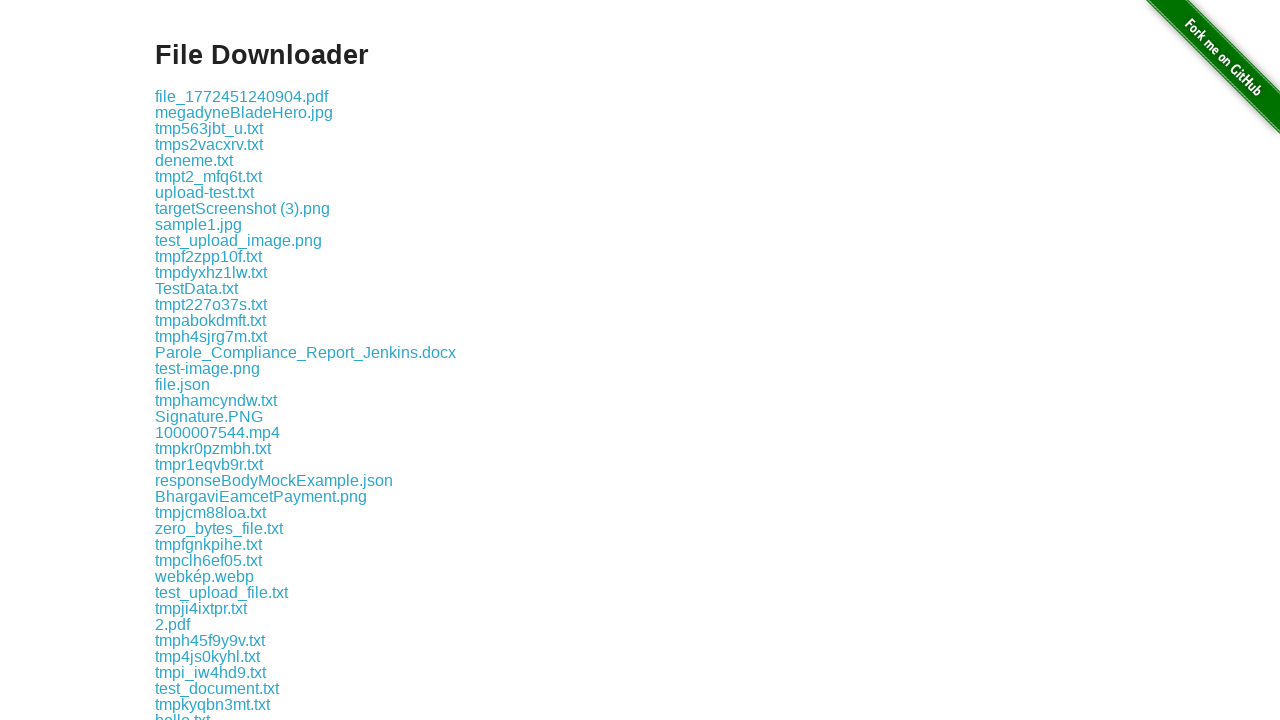

Download link selector loaded on the page
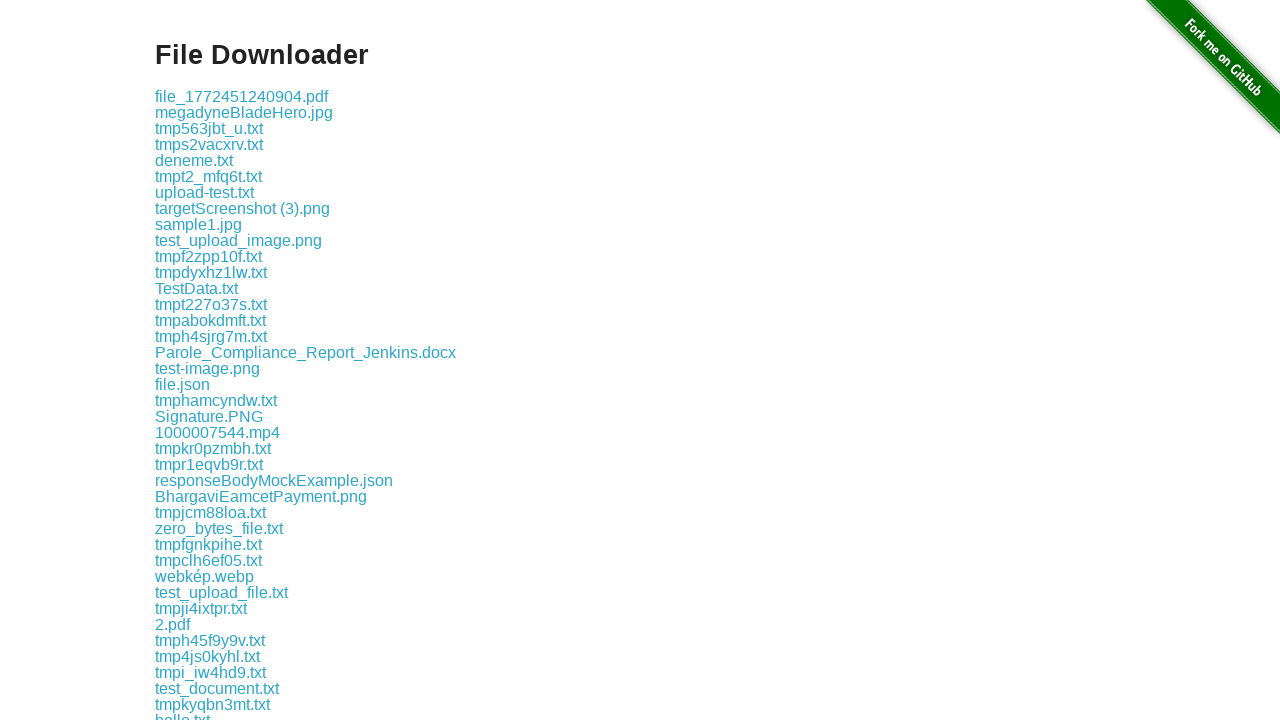

Clicked download link to trigger file download at (242, 96) on .example a
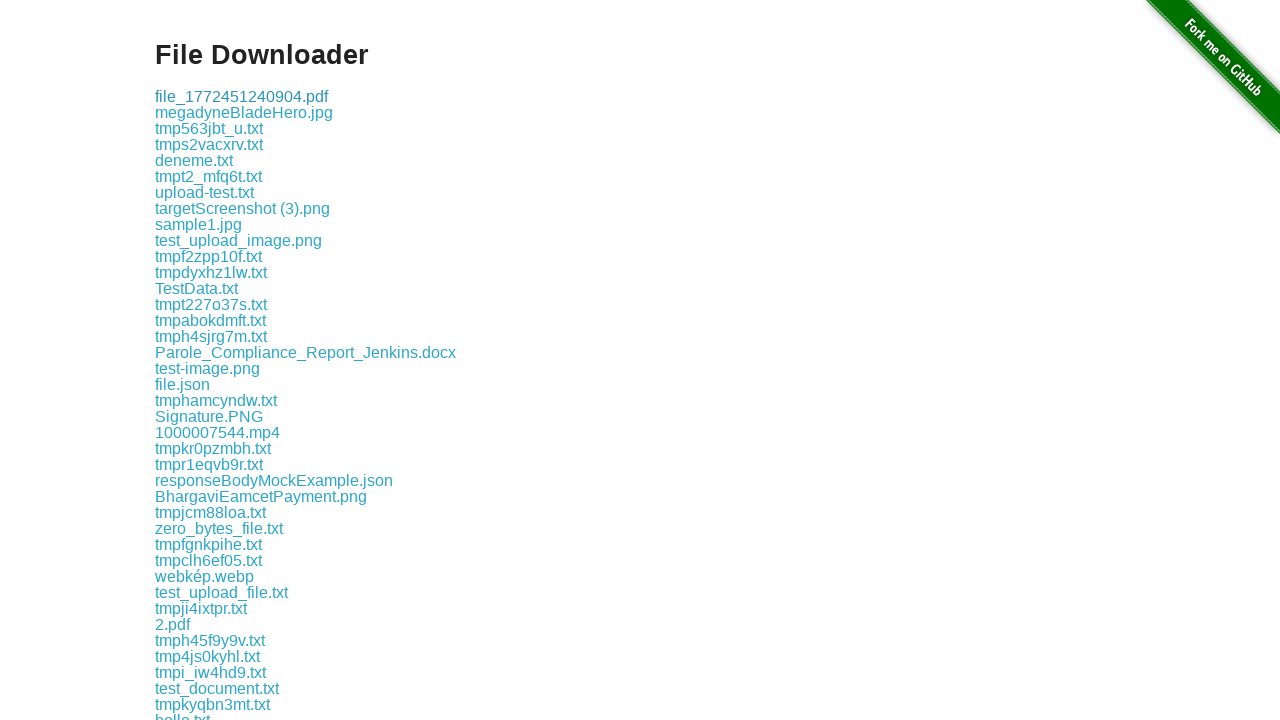

Download completed and file object retrieved
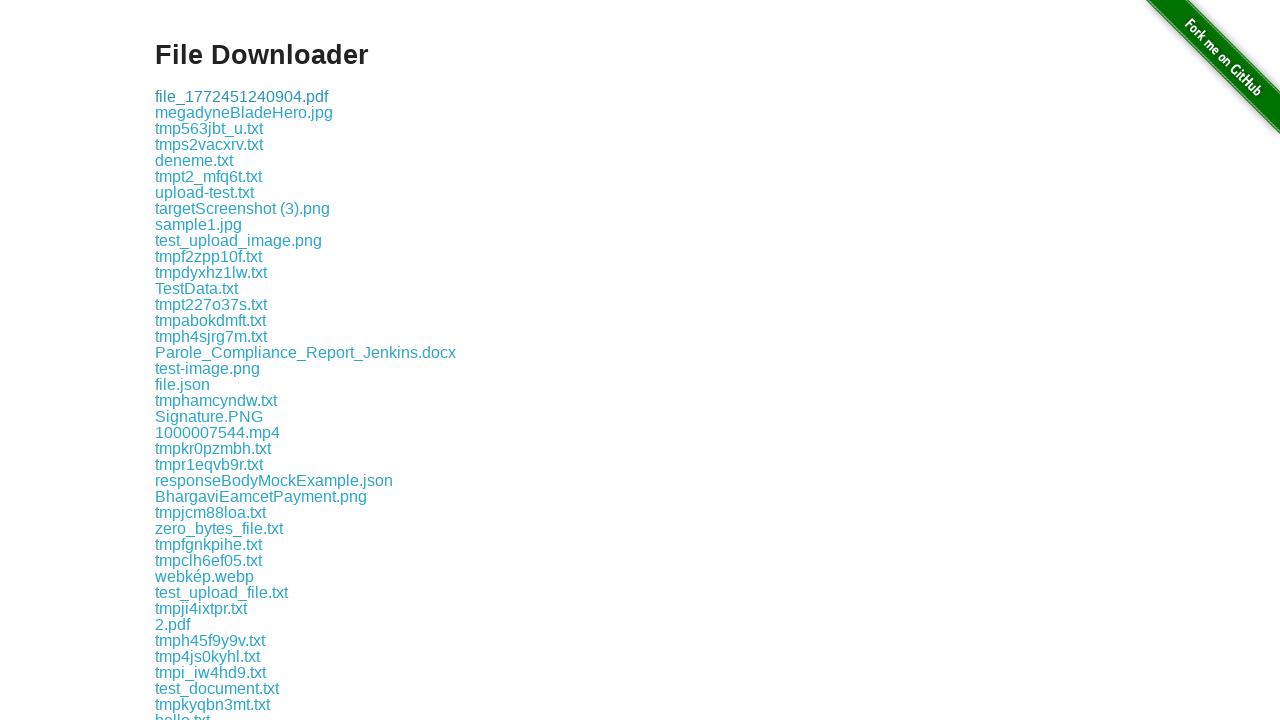

Retrieved download file path
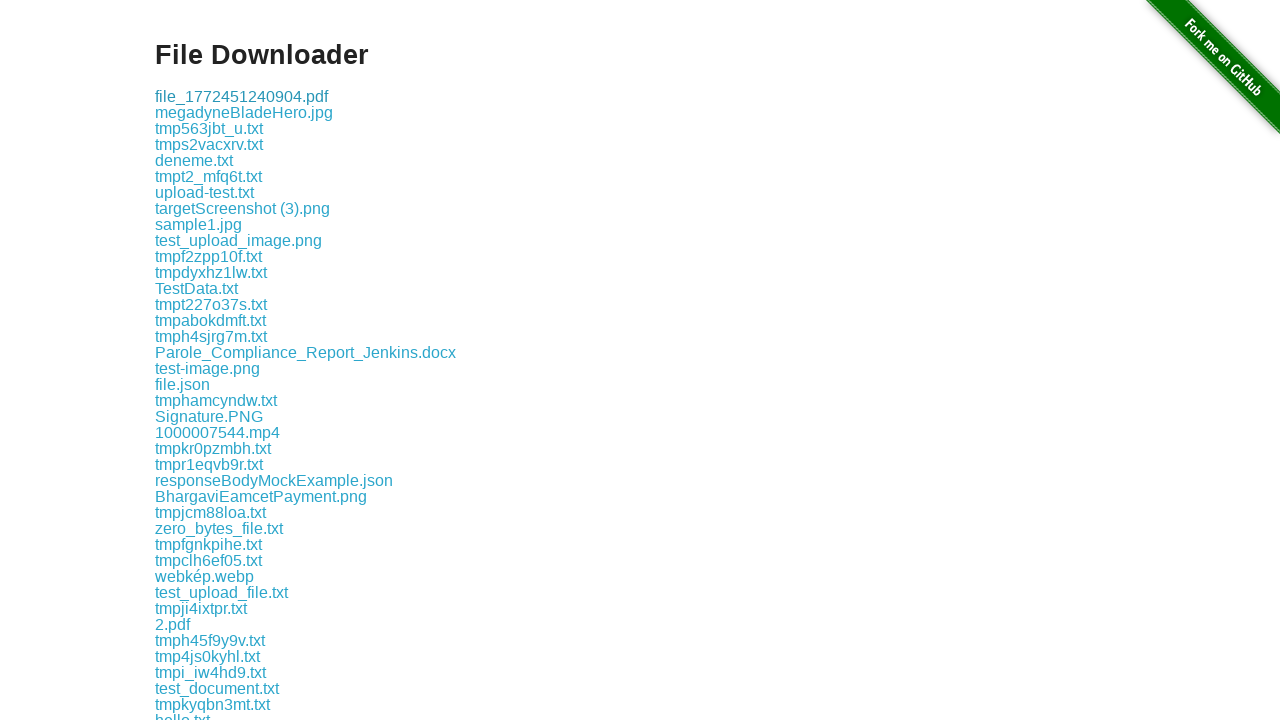

Verified that file was downloaded successfully
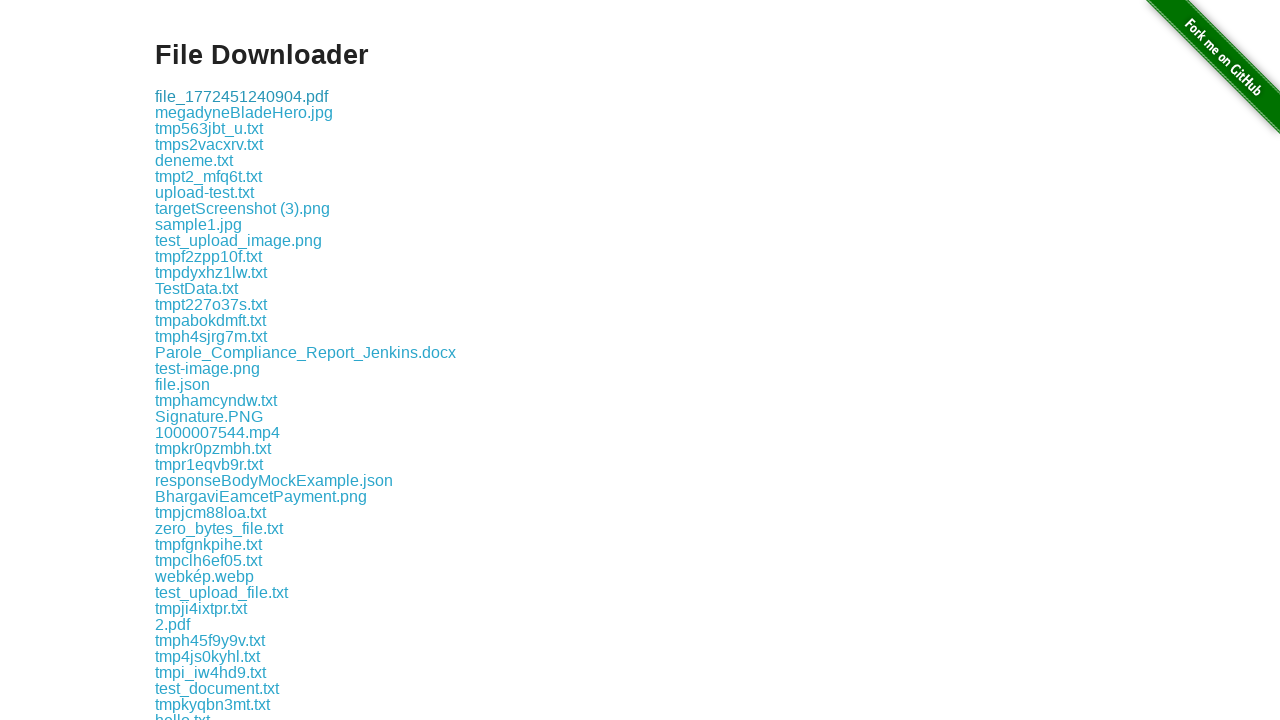

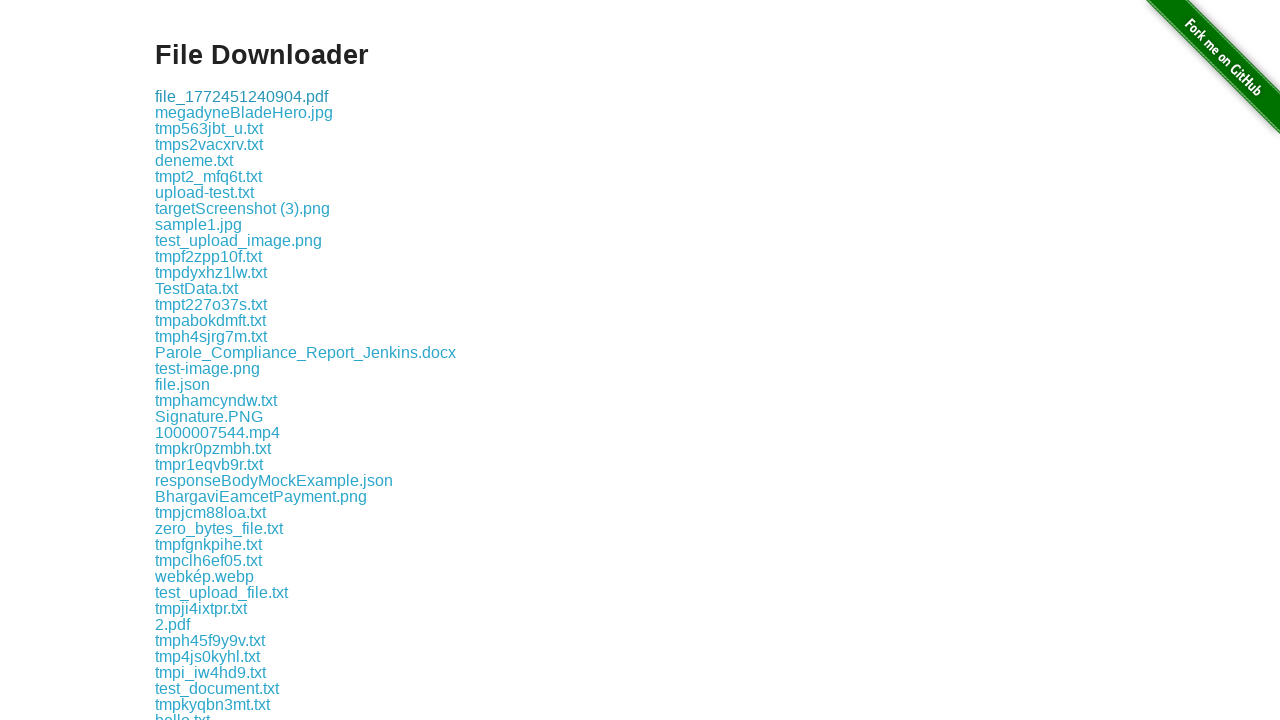